Tests navigation to Browse Languages and then to the 0-9 category to verify 10 languages are listed

Starting URL: http://www.99-bottles-of-beer.net/

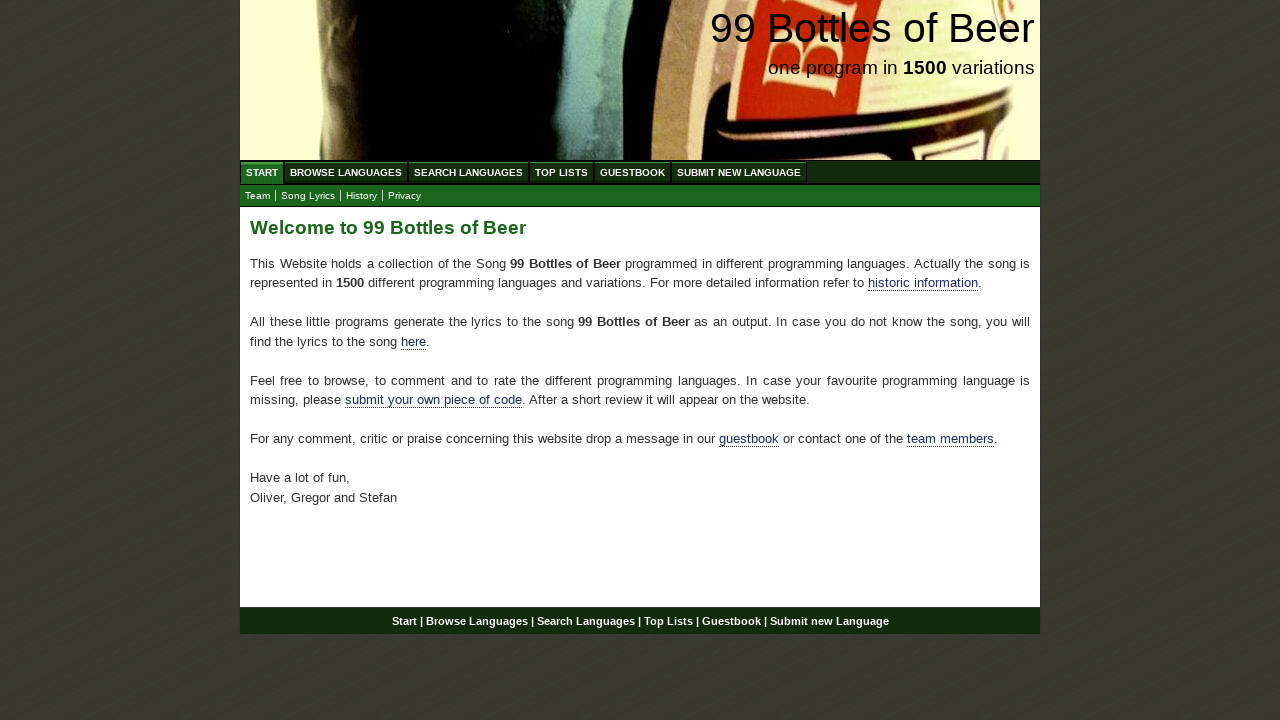

Clicked Browse Languages link at (346, 172) on #menu li a[href='/abc.html']
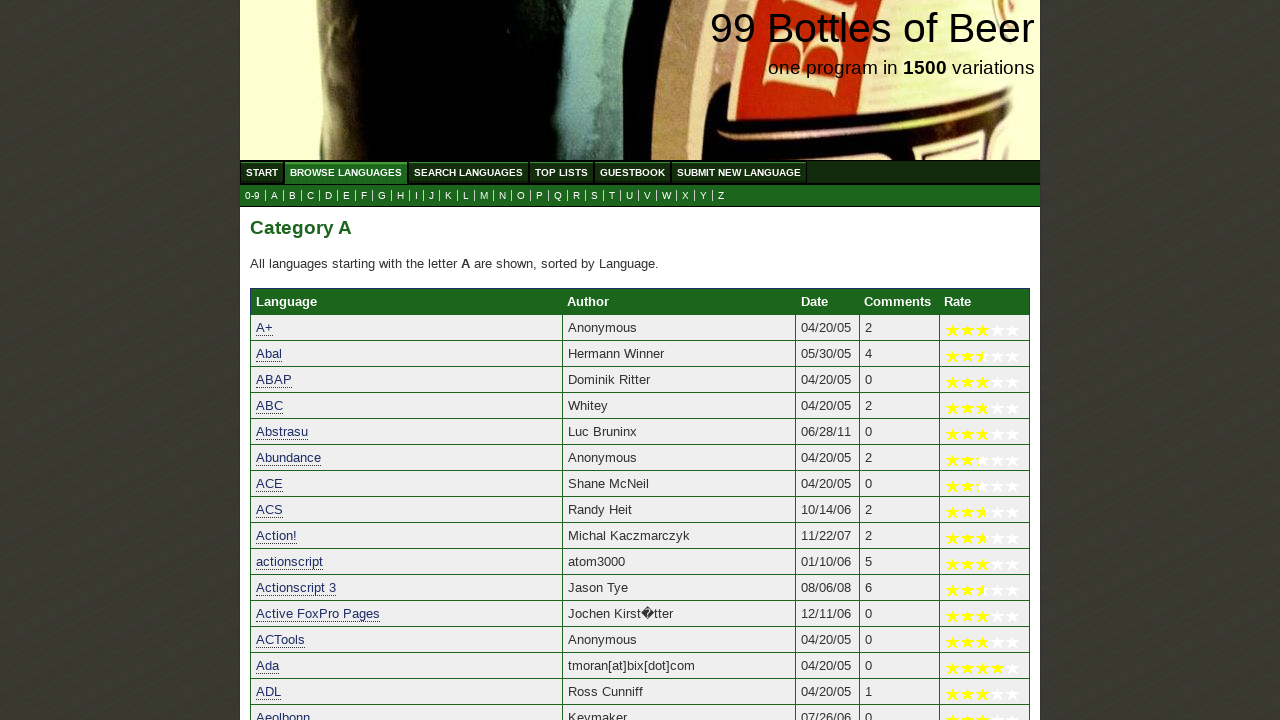

Clicked 0-9 category link at (252, 196) on a[href='0.html']
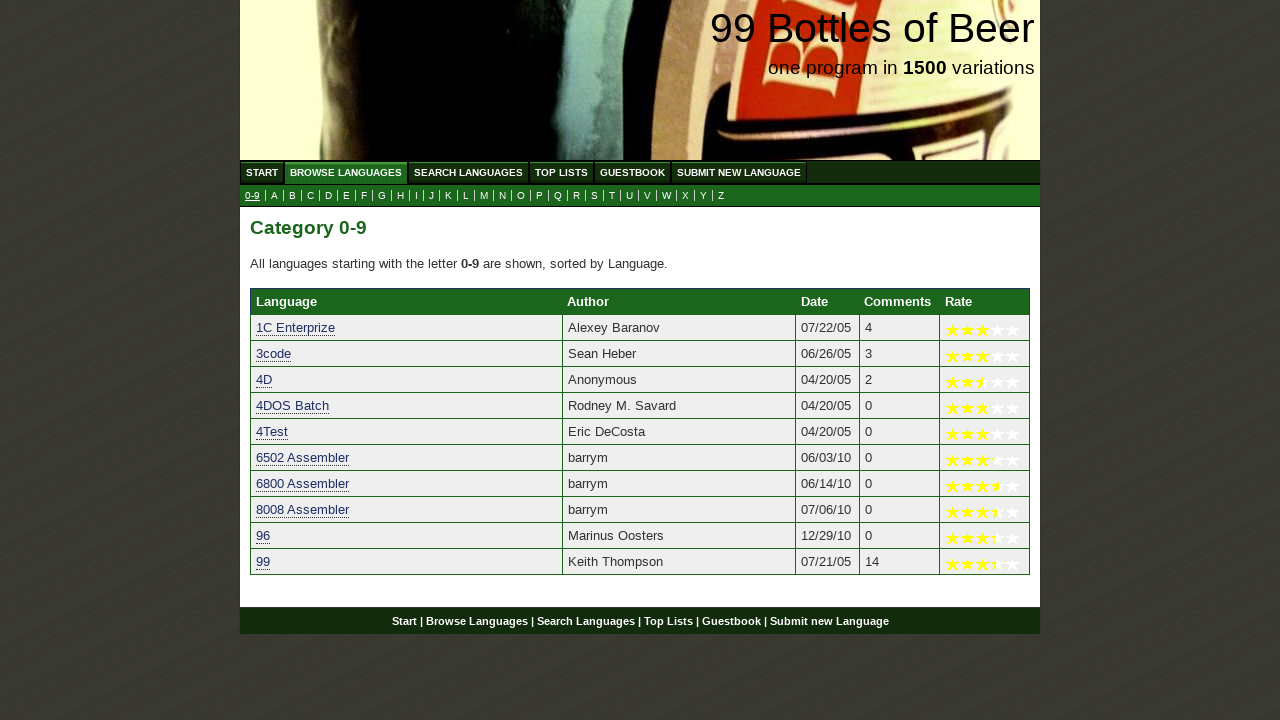

Verified 10 languages are listed in the 0-9 category
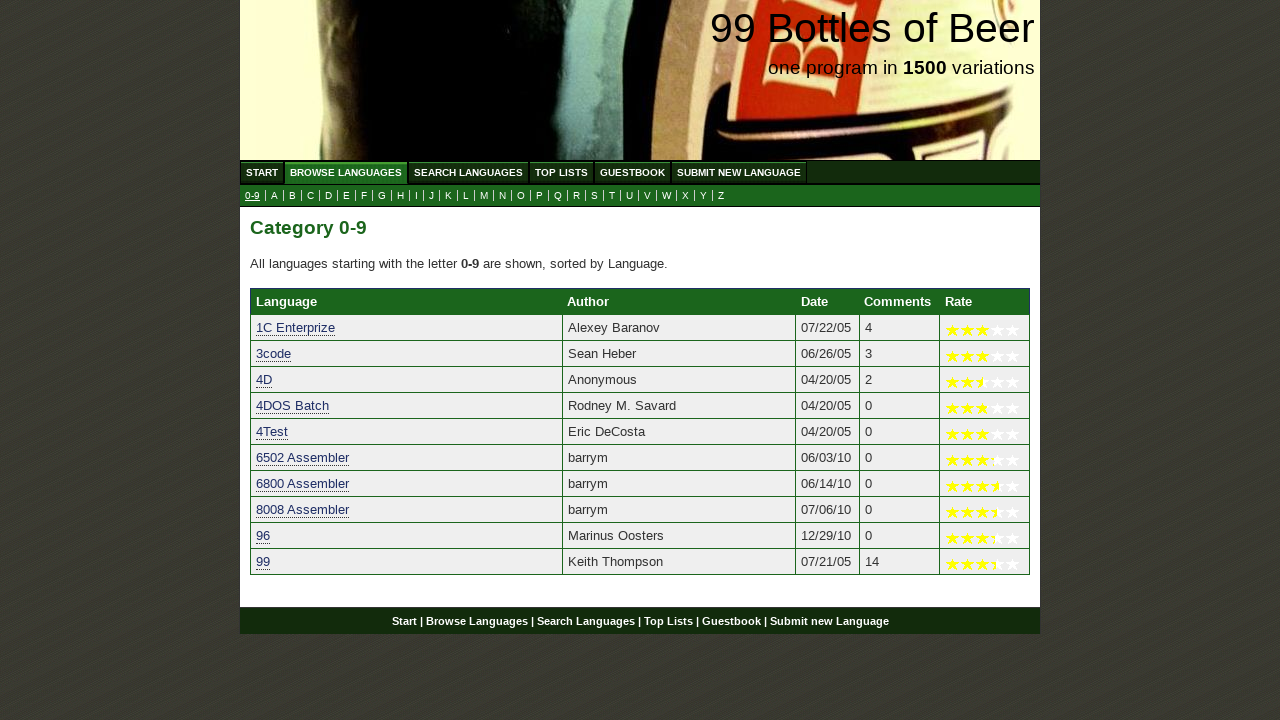

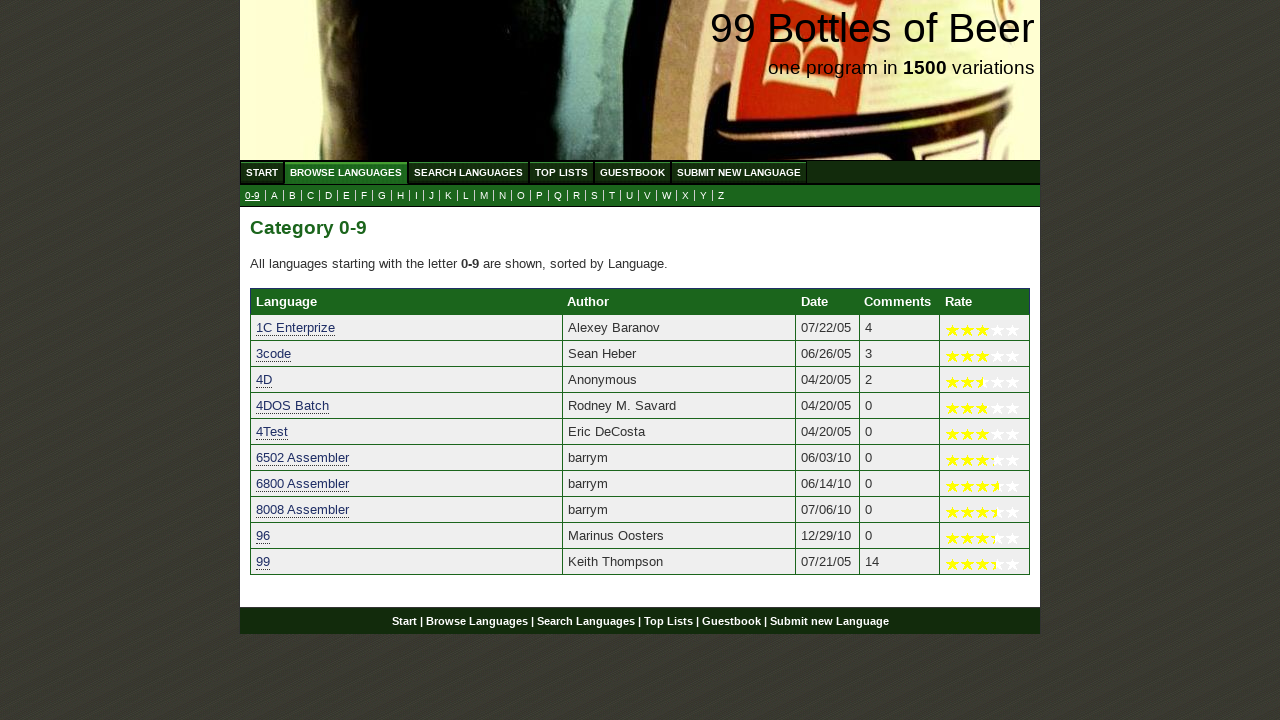